Tests Hacker News search functionality by searching for "cypress" and verifying results are displayed

Starting URL: https://hackernews-seven.vercel.app

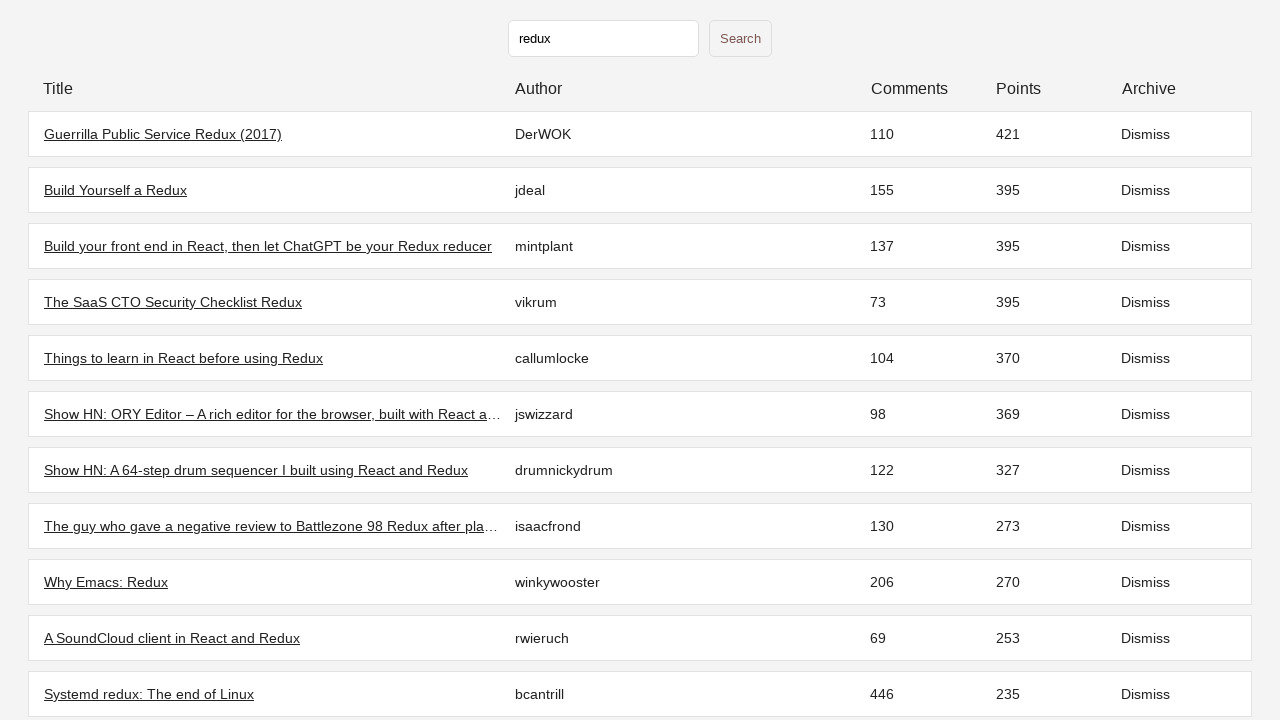

Initial stories loaded on Hacker News homepage
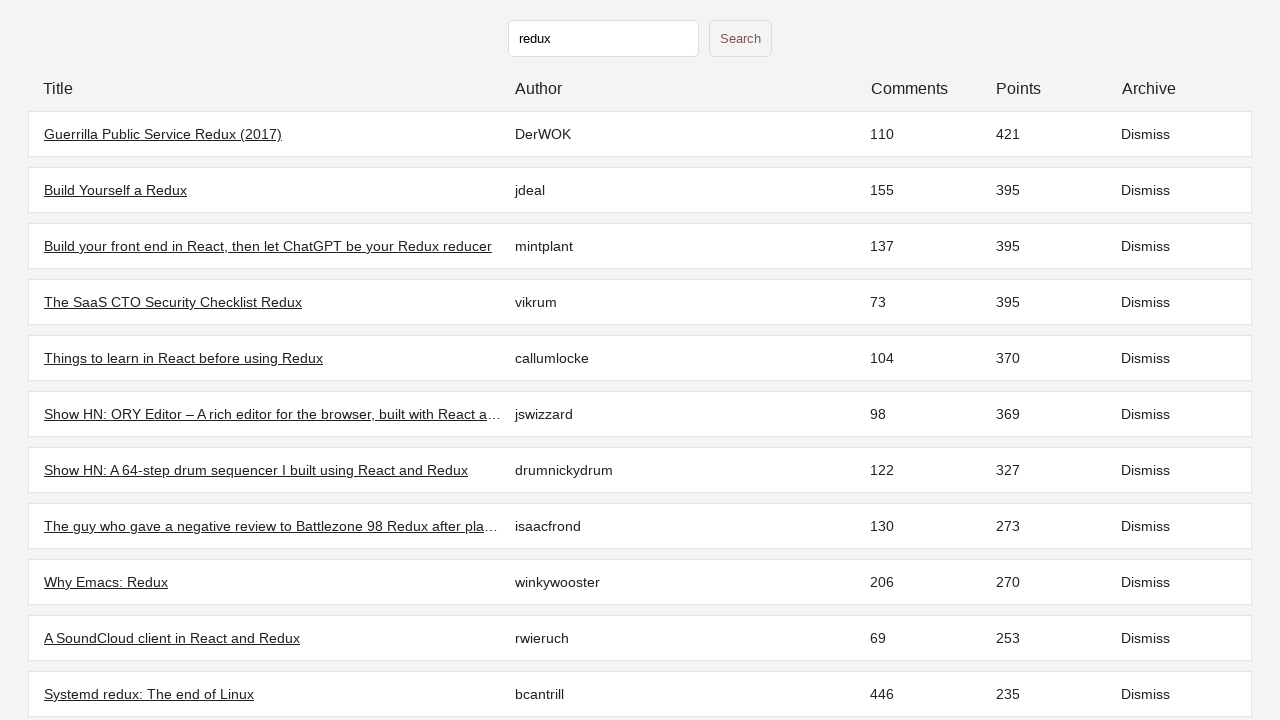

Filled search field with 'cypress' on input[type="text"]
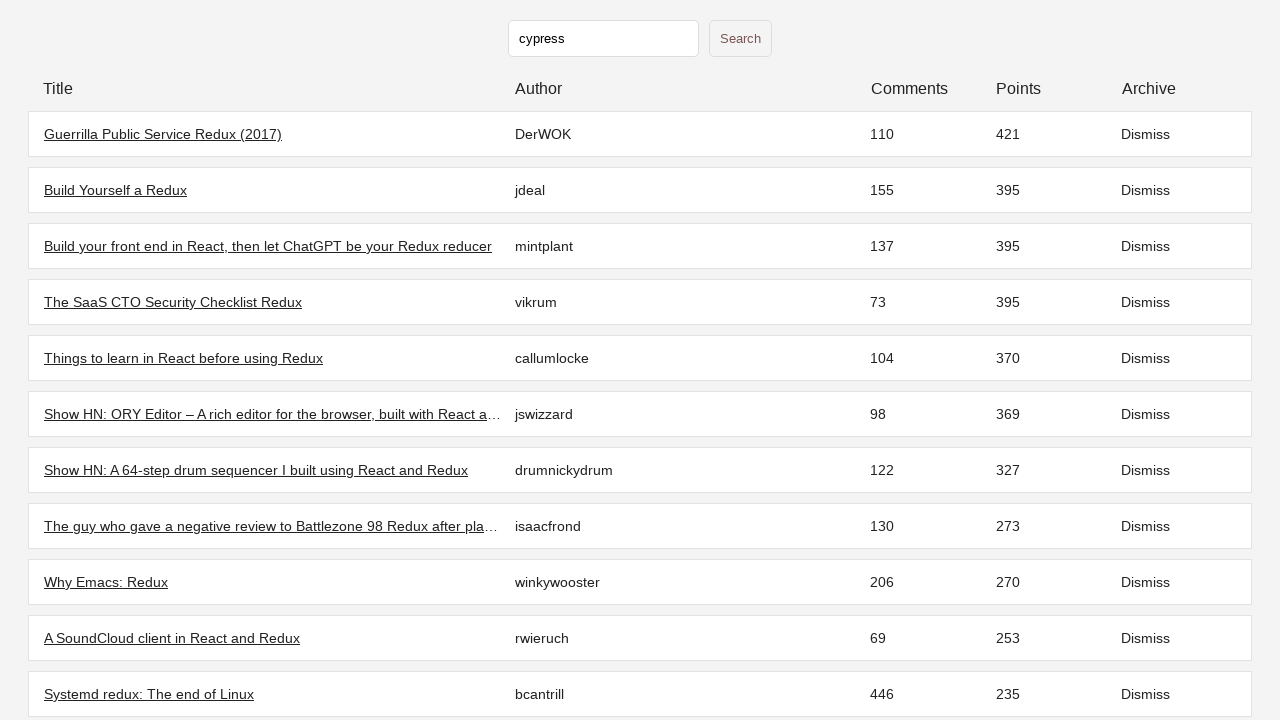

Pressed Enter to submit search for 'cypress'
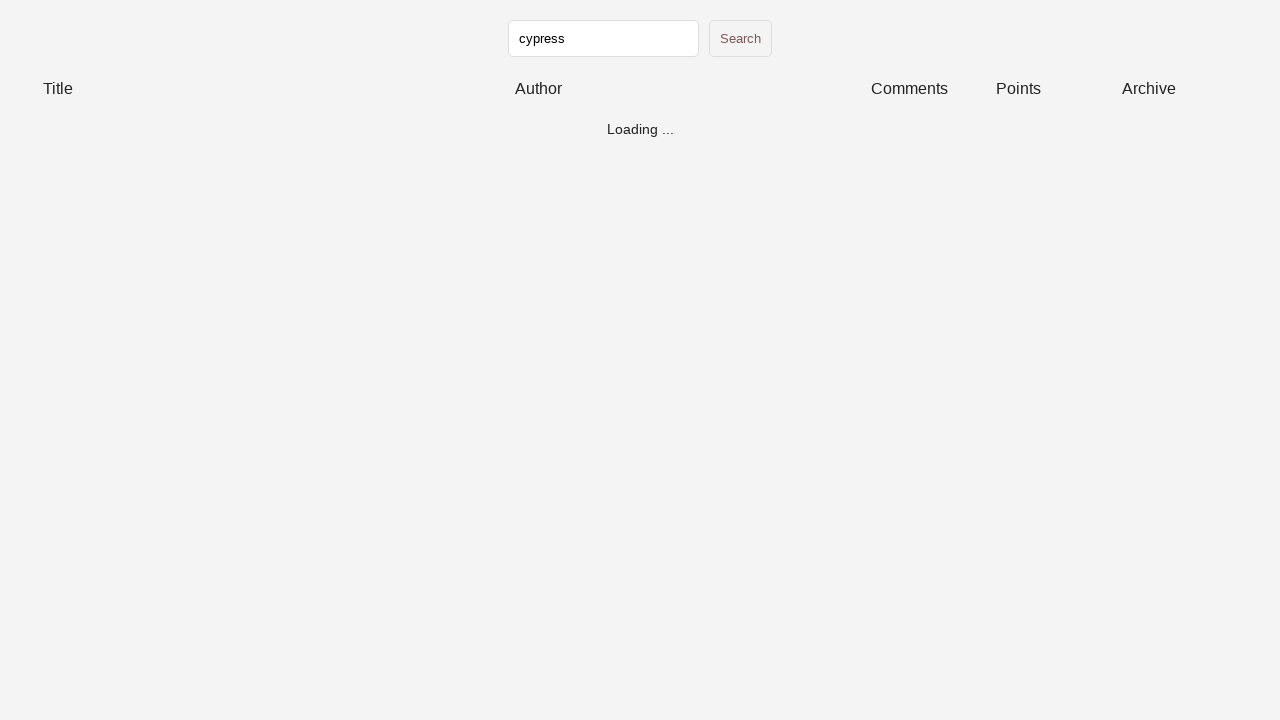

Search results loaded after searching for 'cypress'
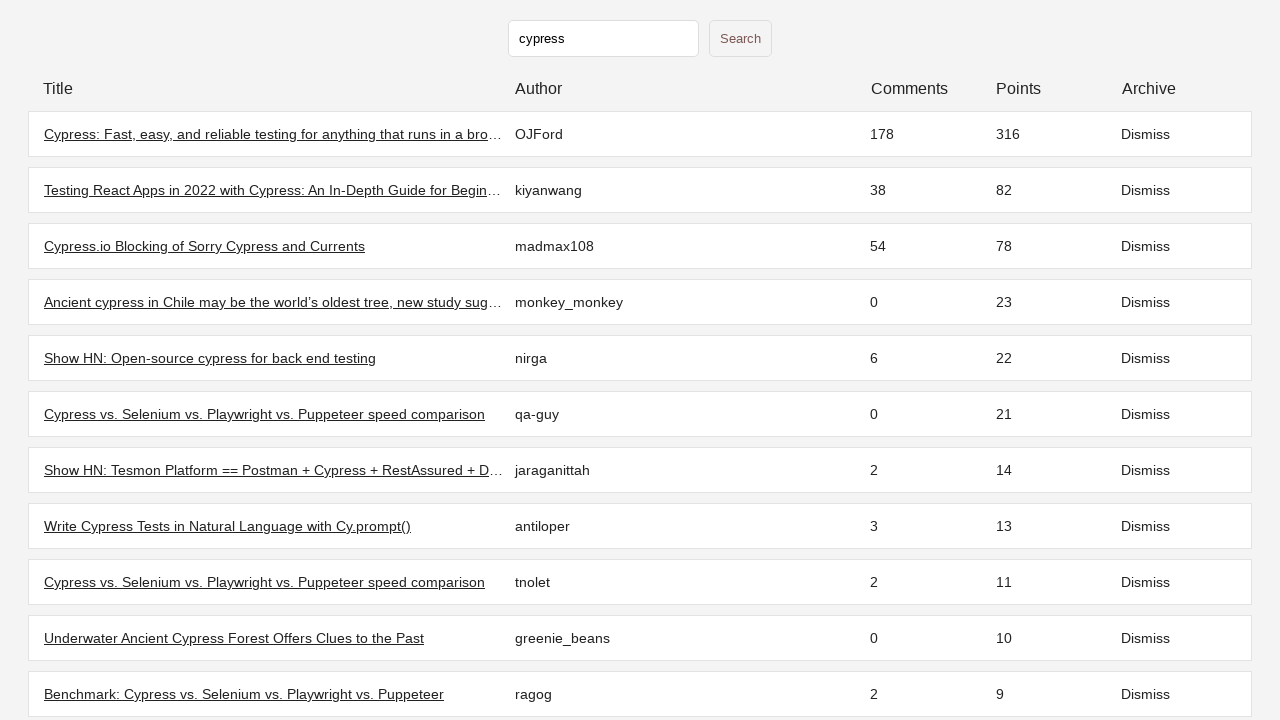

Verified that at least one search result is displayed
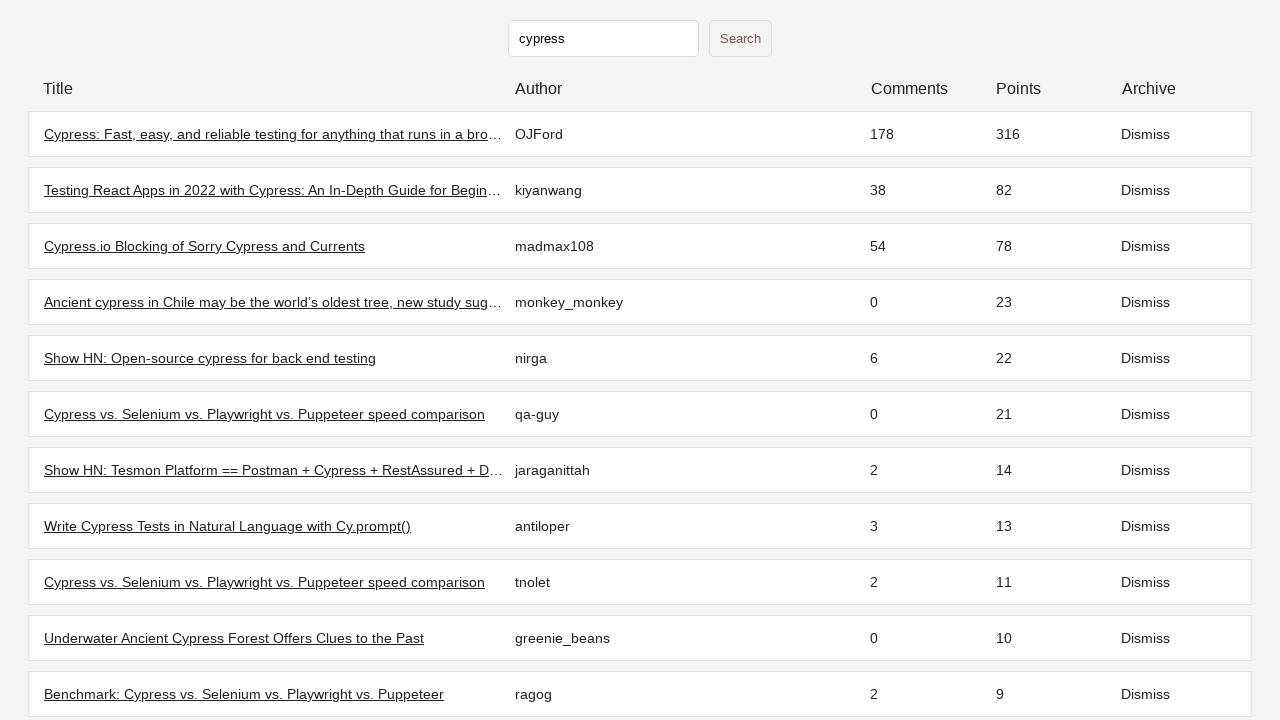

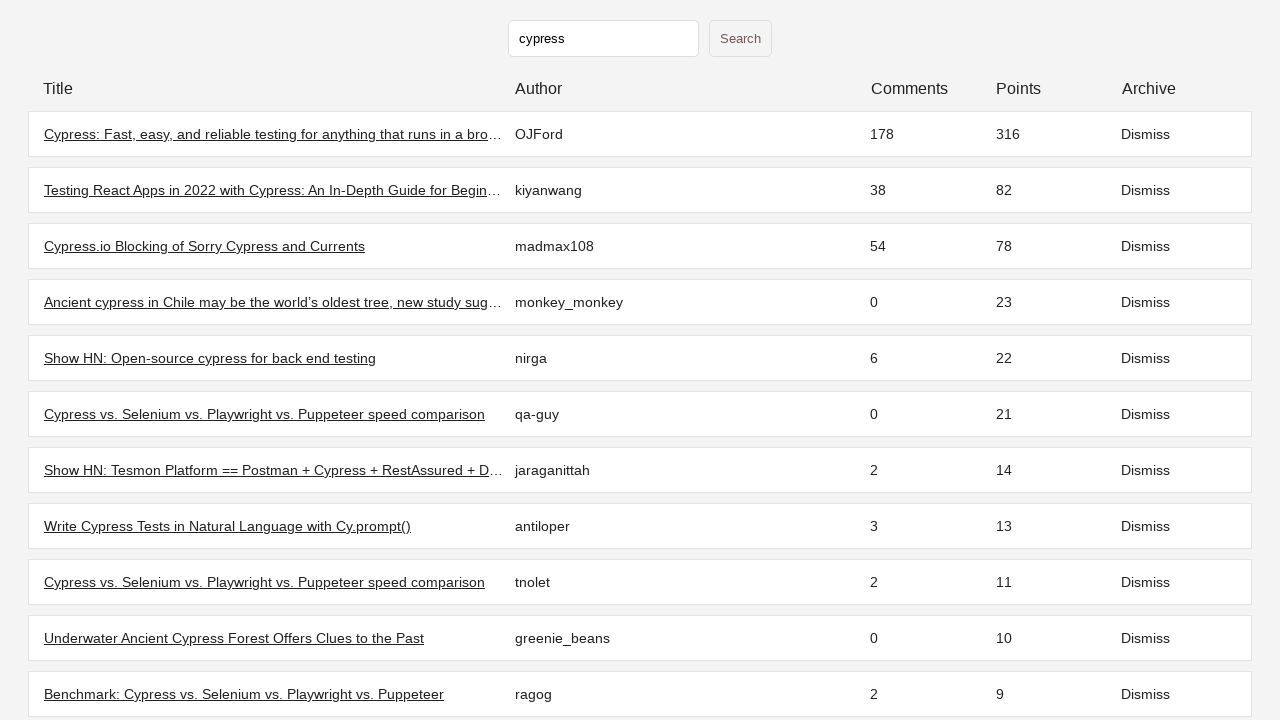